Tests user registration flow by clicking on the registration link and filling out the registration form with username, password, full name, email, and captcha fields.

Starting URL: https://adactinhotelapp.com/

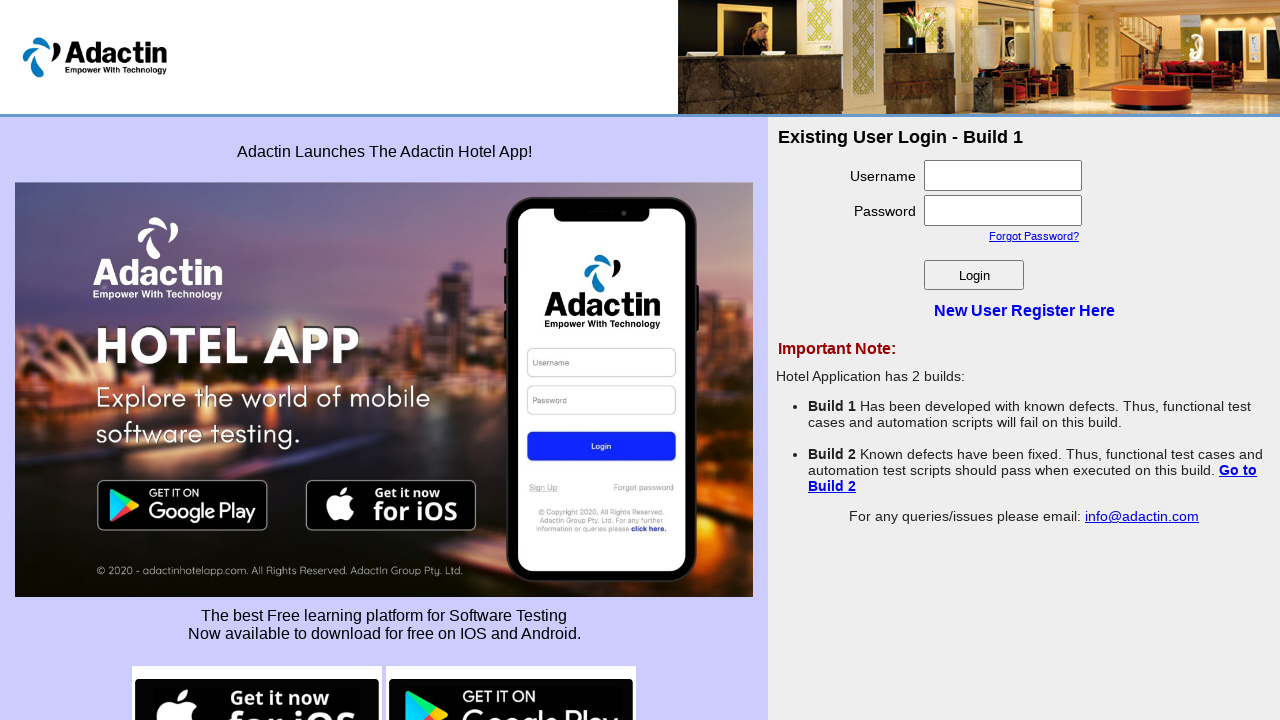

Clicked on 'New User Register Here' link to navigate to registration page at (1024, 310) on xpath=//a[text()='New User Register Here']
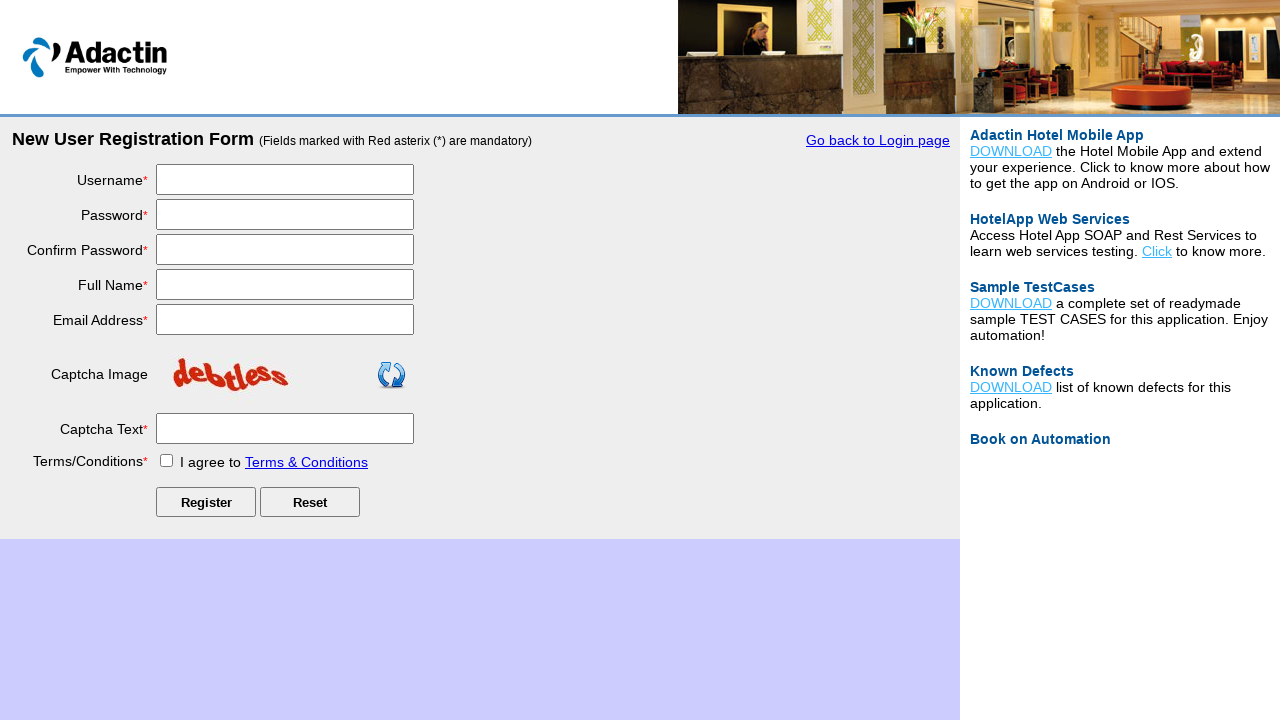

Waited for registration page to fully load (domcontentloaded)
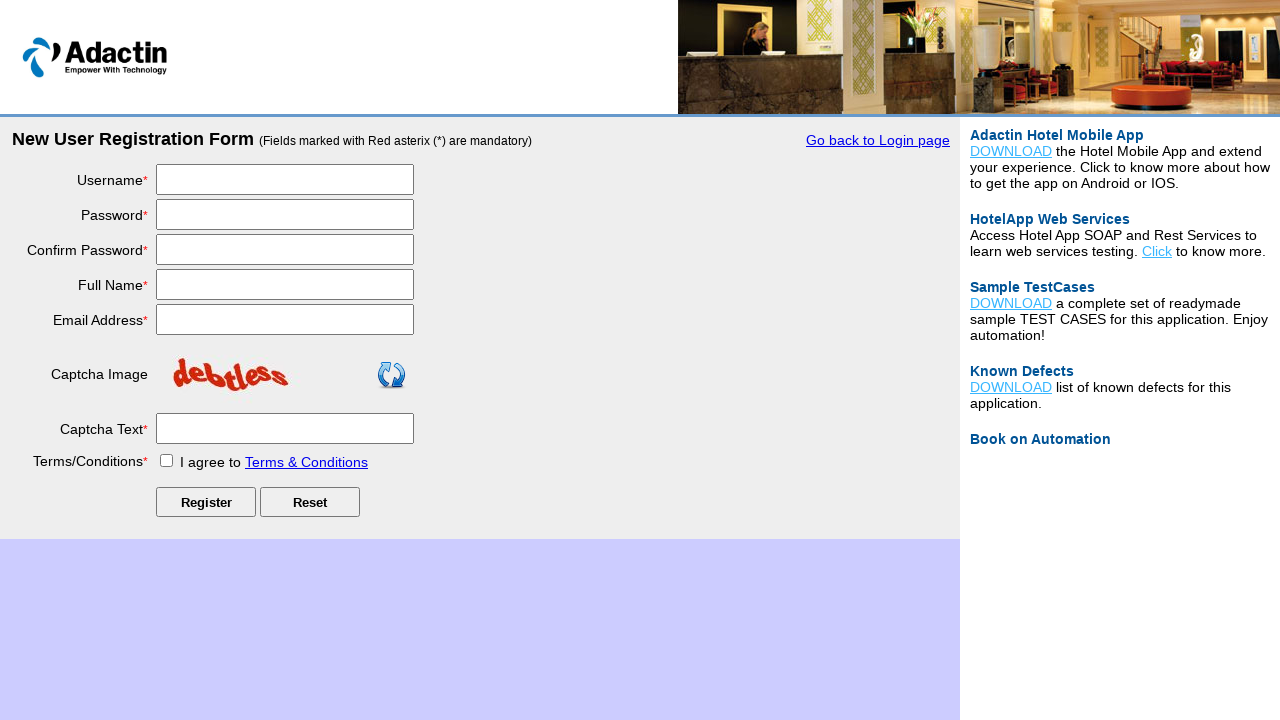

Filled username field with 'testuser_8472' on input[name='username']
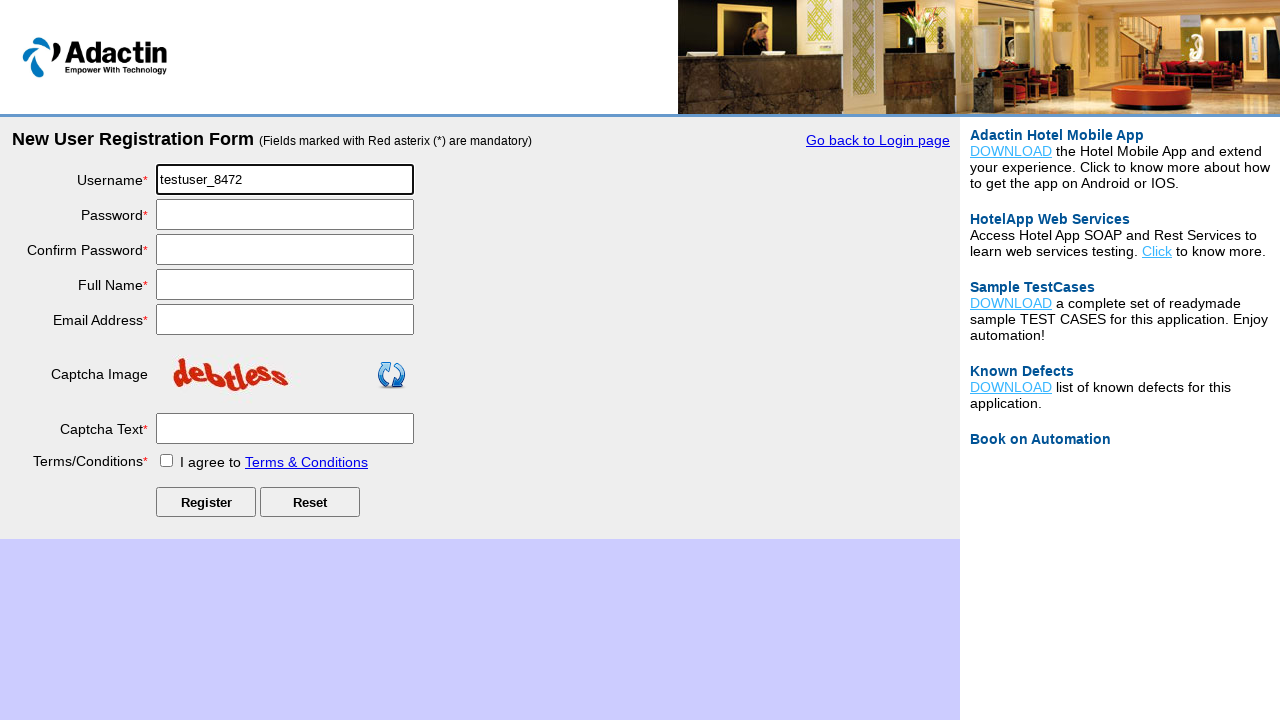

Filled password field with 'SecurePass123!' on input[name='password']
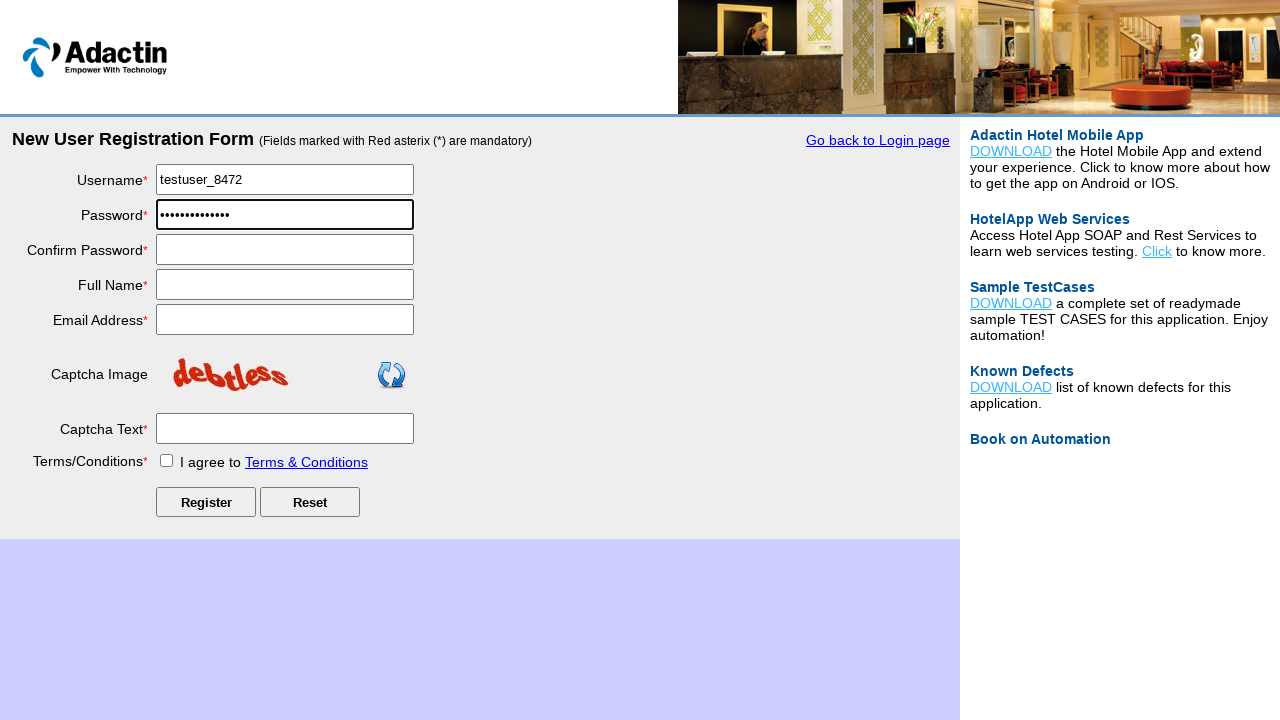

Filled confirm password field with 'SecurePass123!' on input[name='re_password']
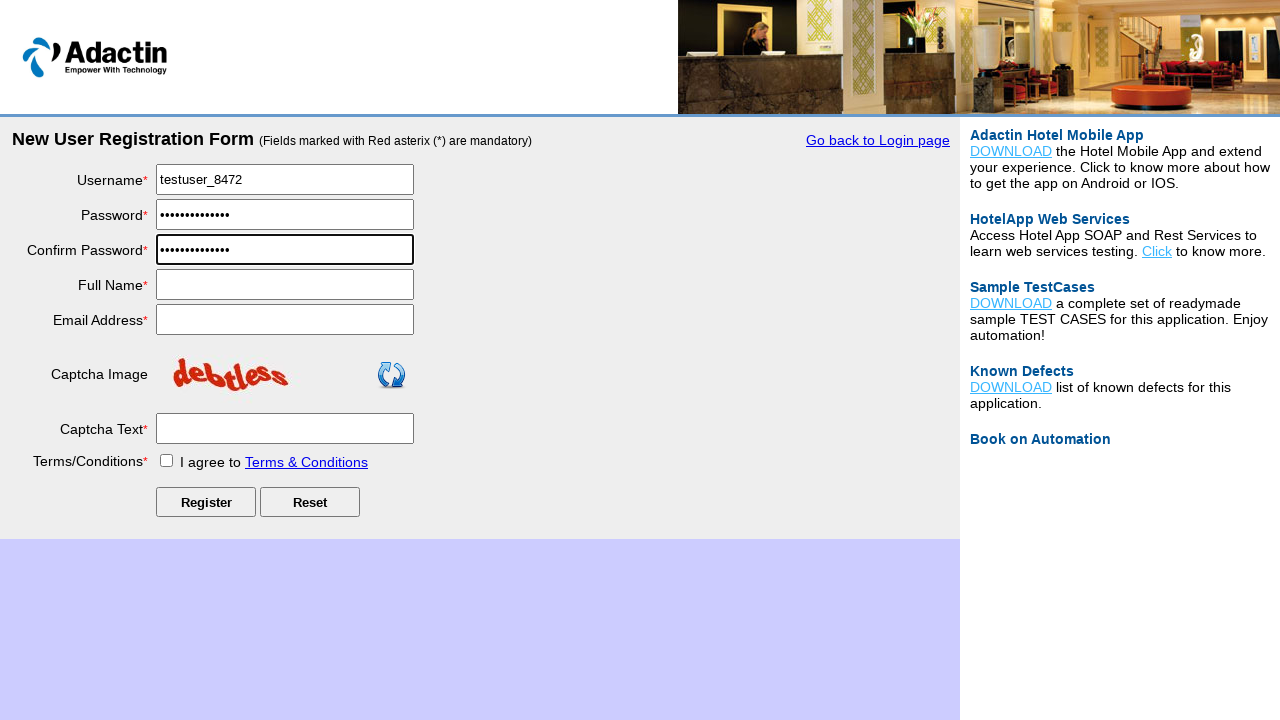

Filled full name field with 'John Smith' on input[name='full_name']
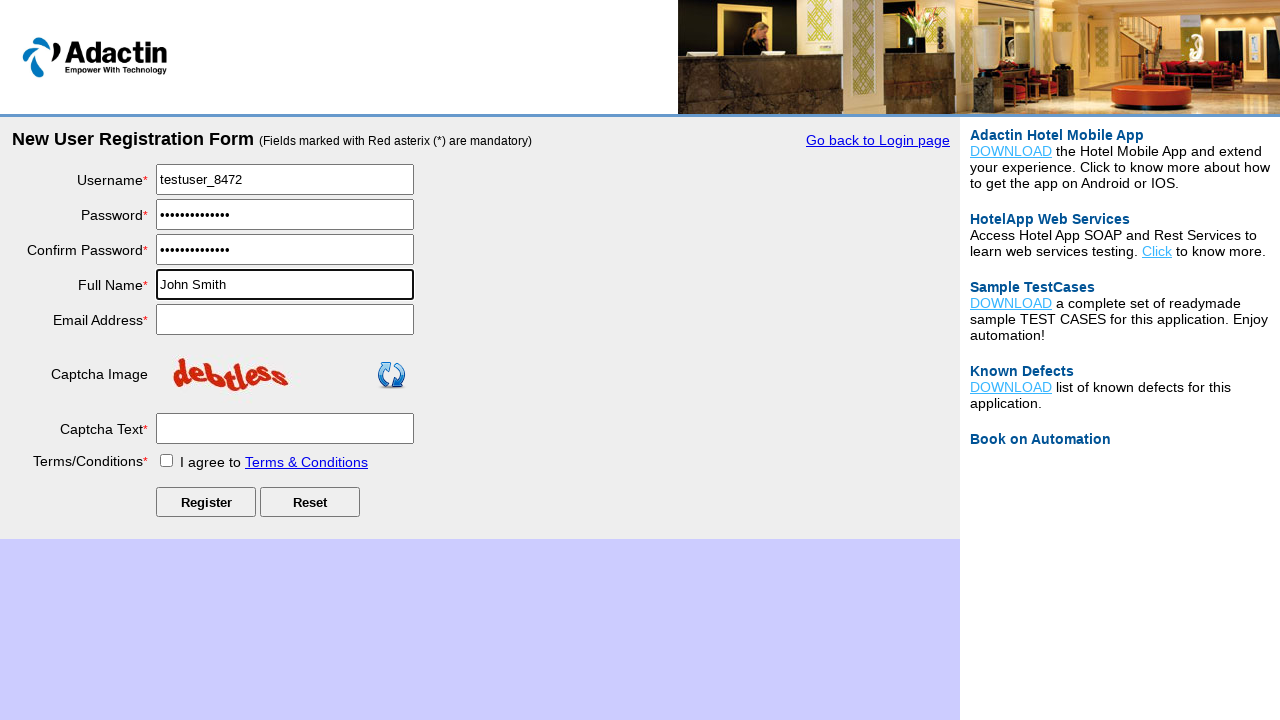

Filled email address field with 'johnsmith8472@example.com' on input[name='email_add']
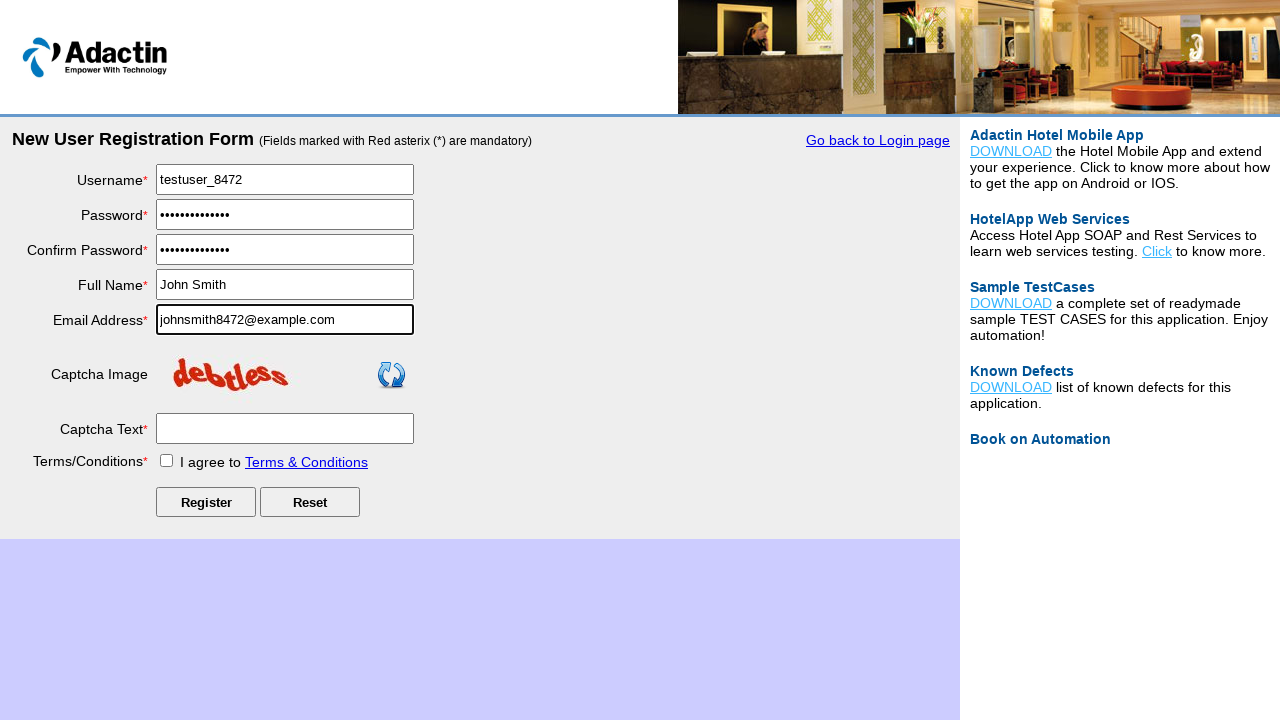

Filled captcha field with 'testcaptcha' on input[name='captcha']
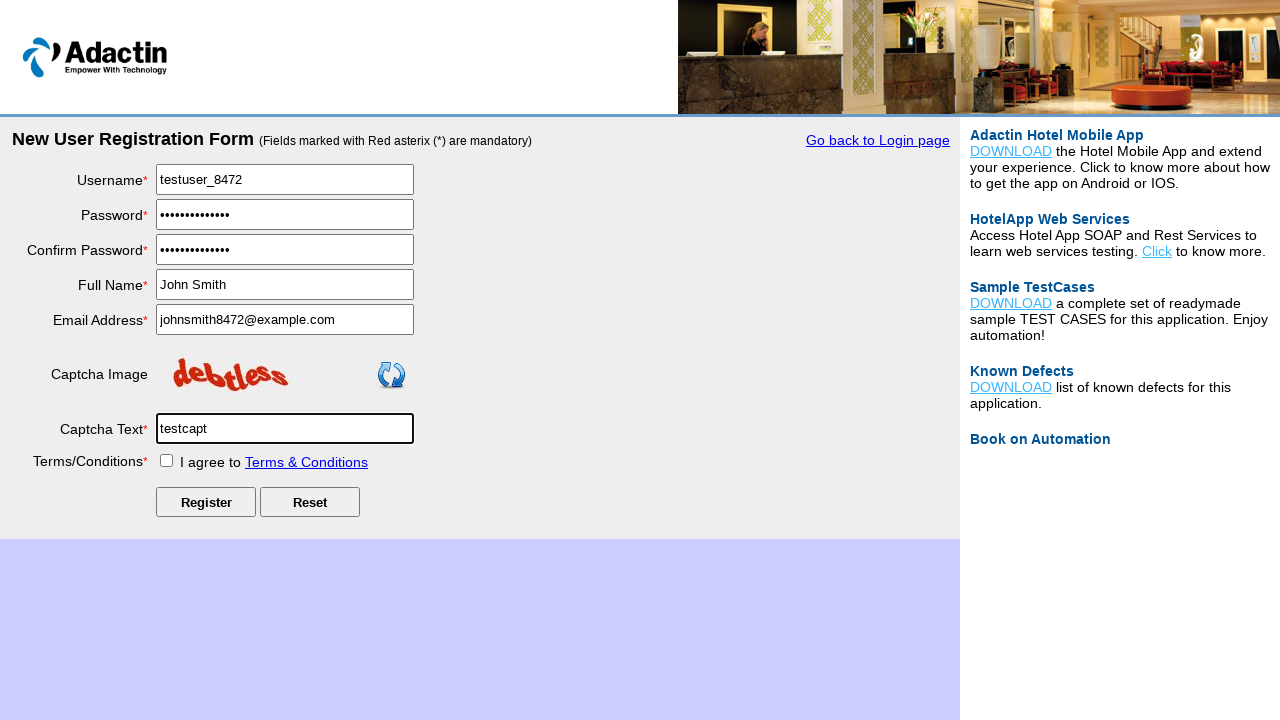

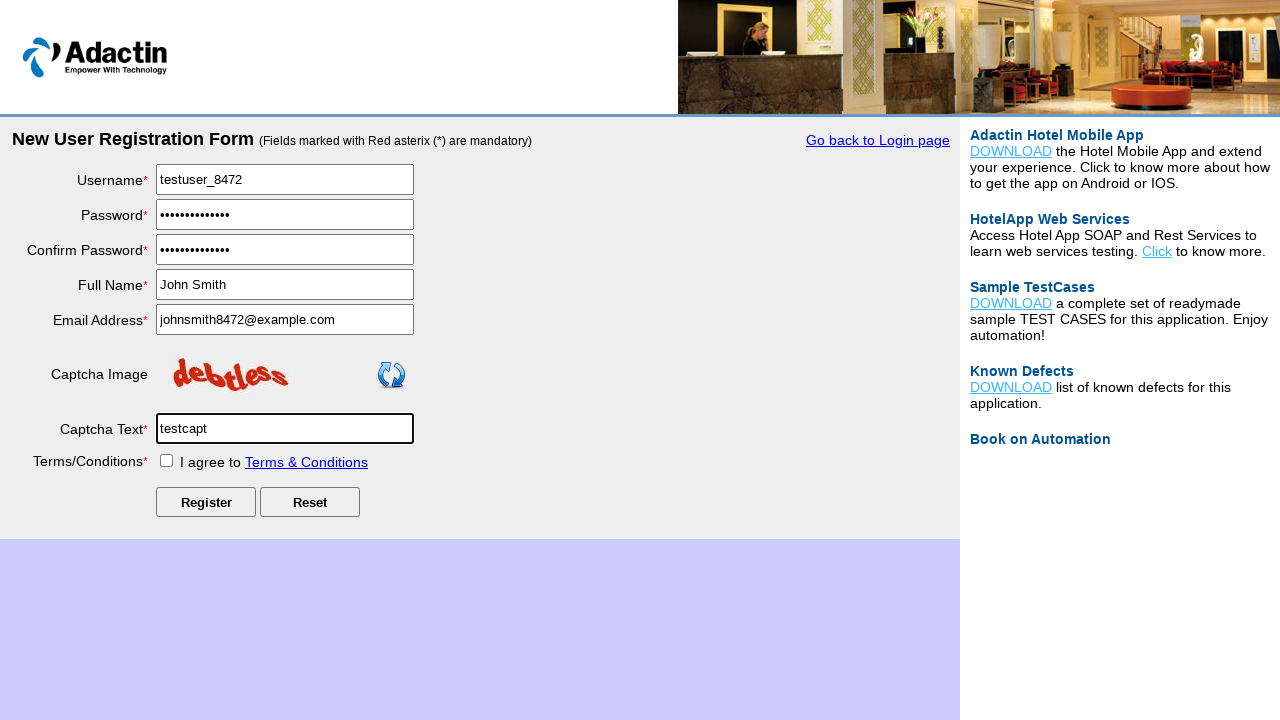